Navigates to Mars news page and waits for news content to load

Starting URL: https://data-class-mars.s3.amazonaws.com/Mars/index.html

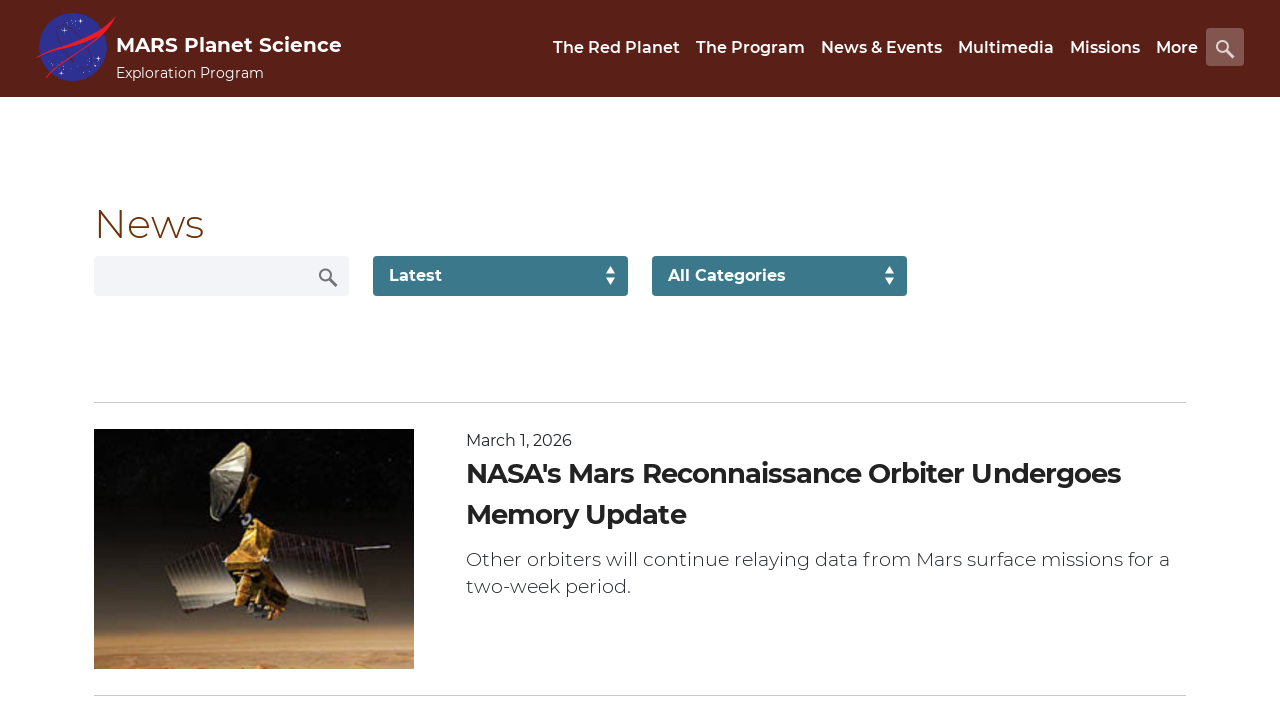

Navigated to Mars news page
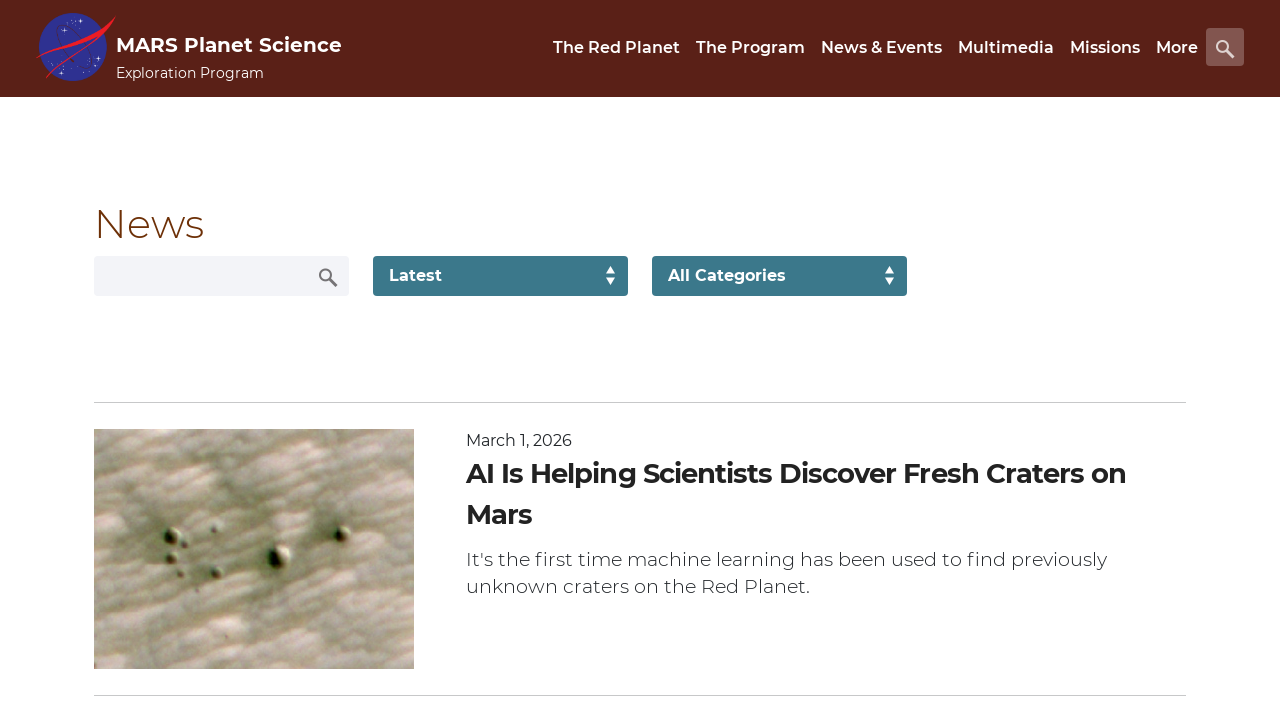

News content container loaded
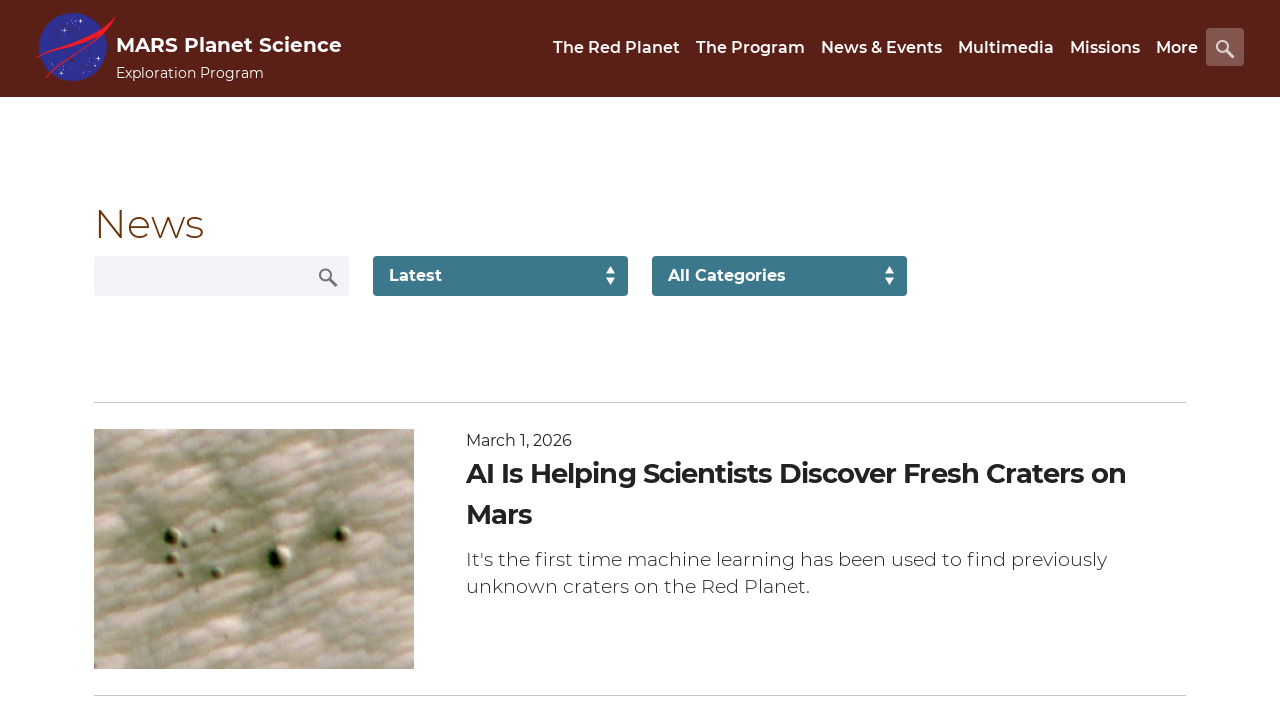

News title elements are present
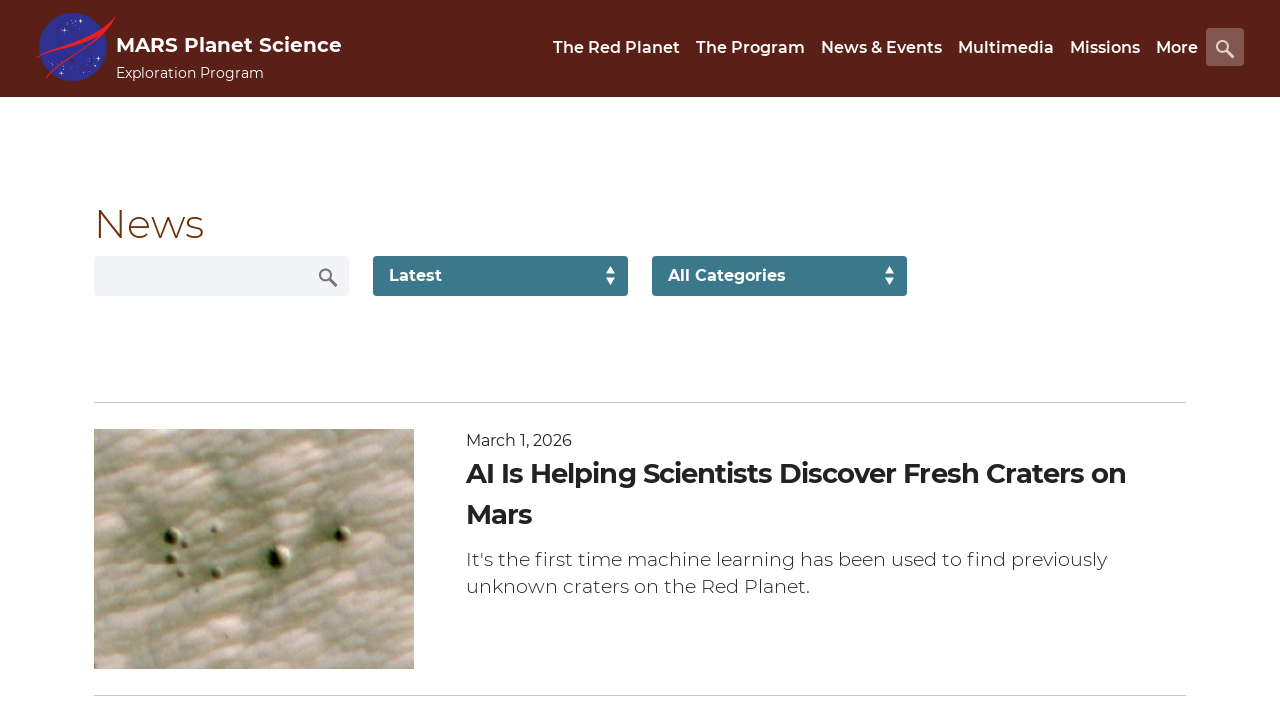

Article teaser body elements are present
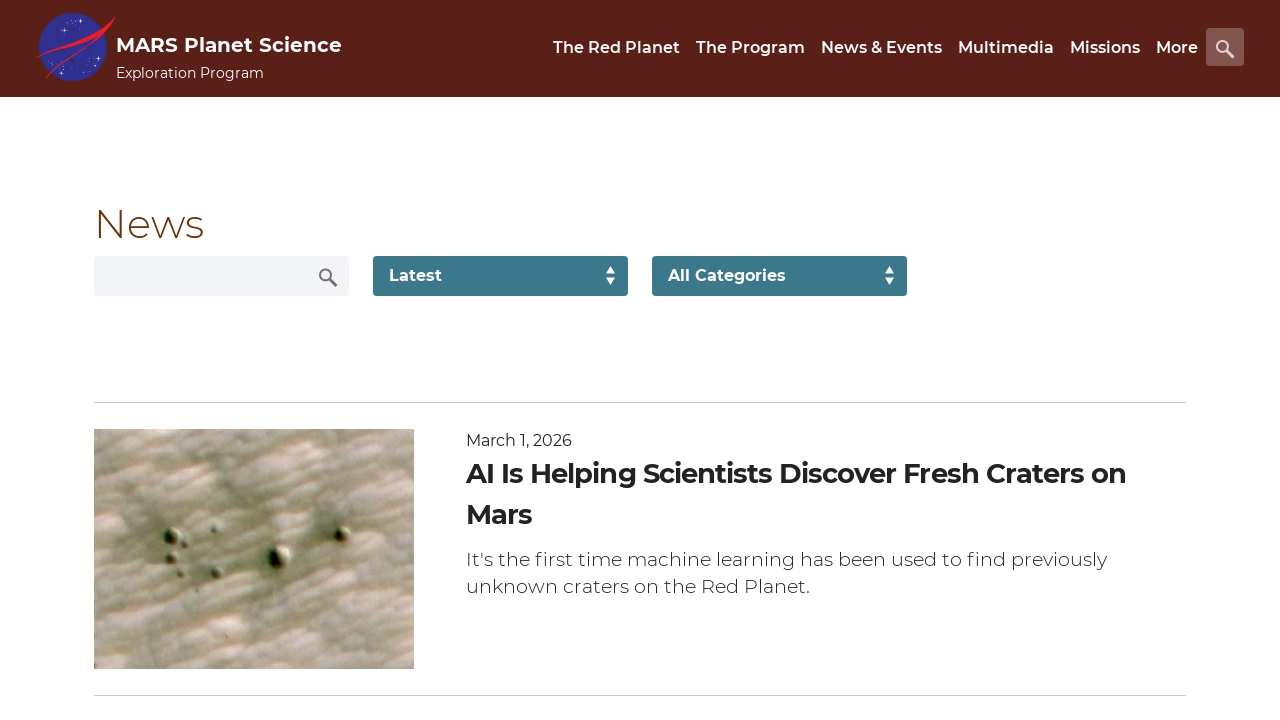

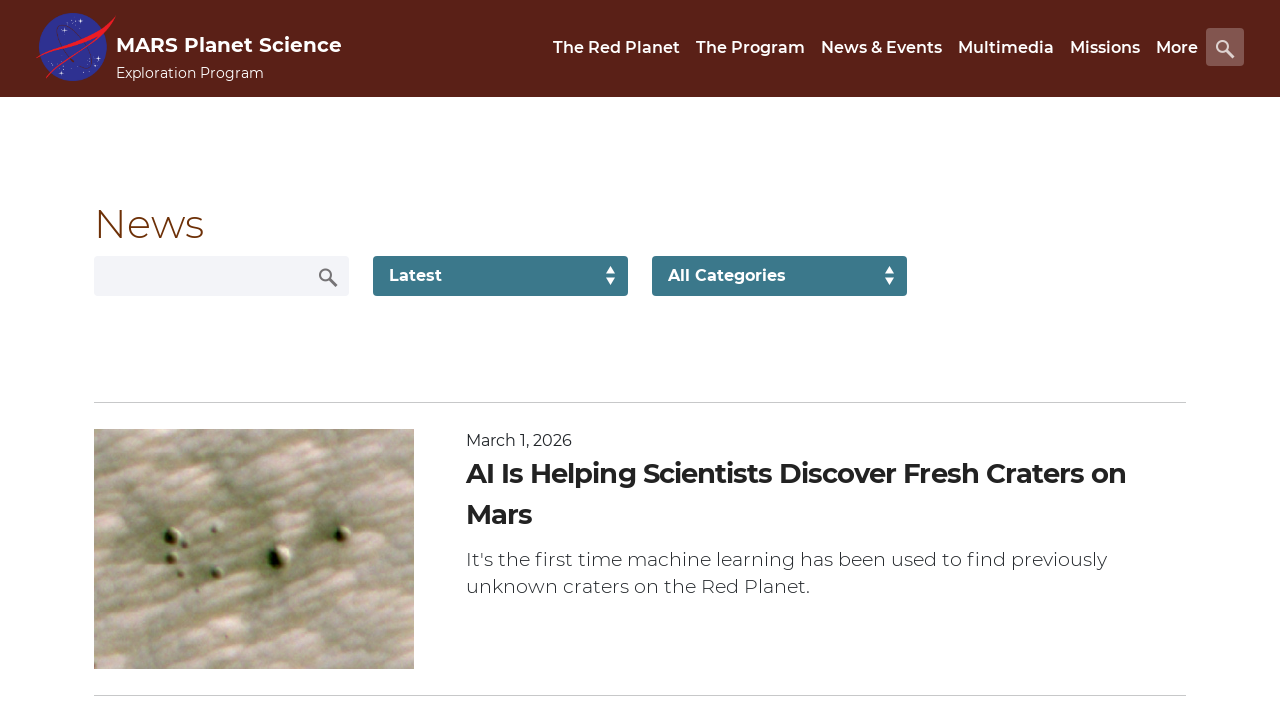